Tests empty search submission on Python.org search page

Starting URL: https://www.python.org/search/

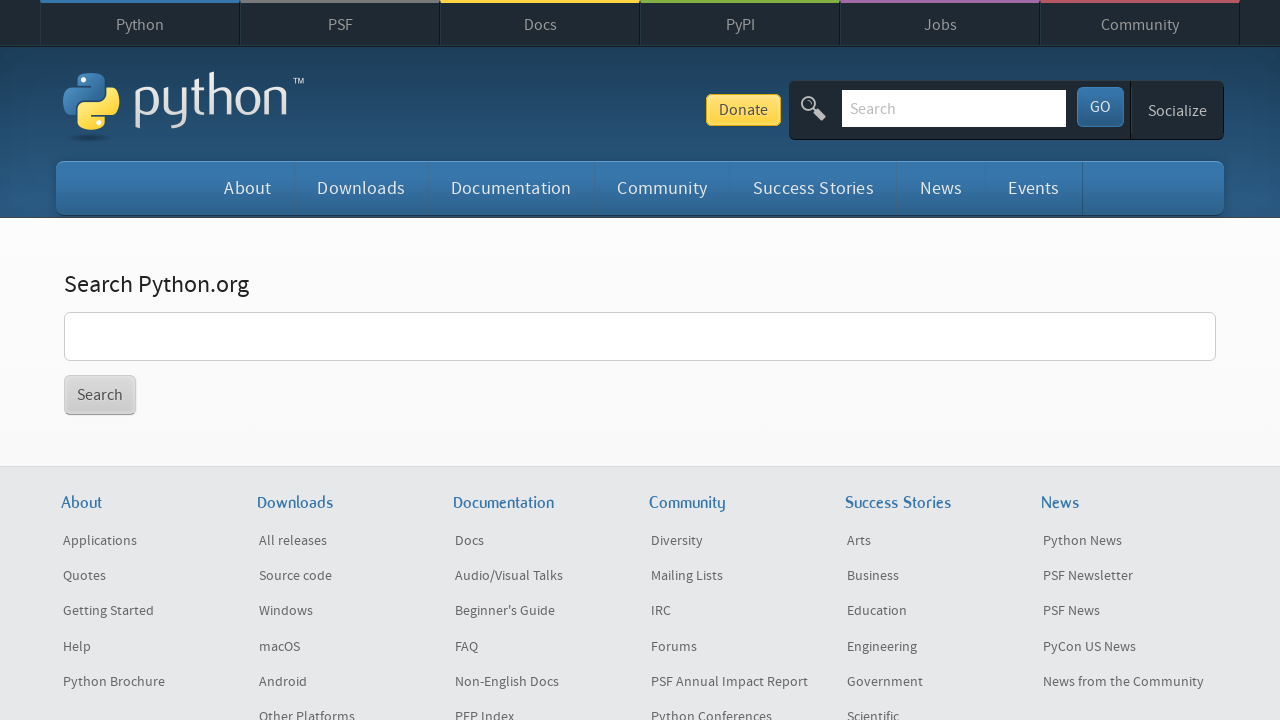

Clicked on the search input field at (640, 336) on xpath=//*[@id="content"]/div/section/form/p/input[1]
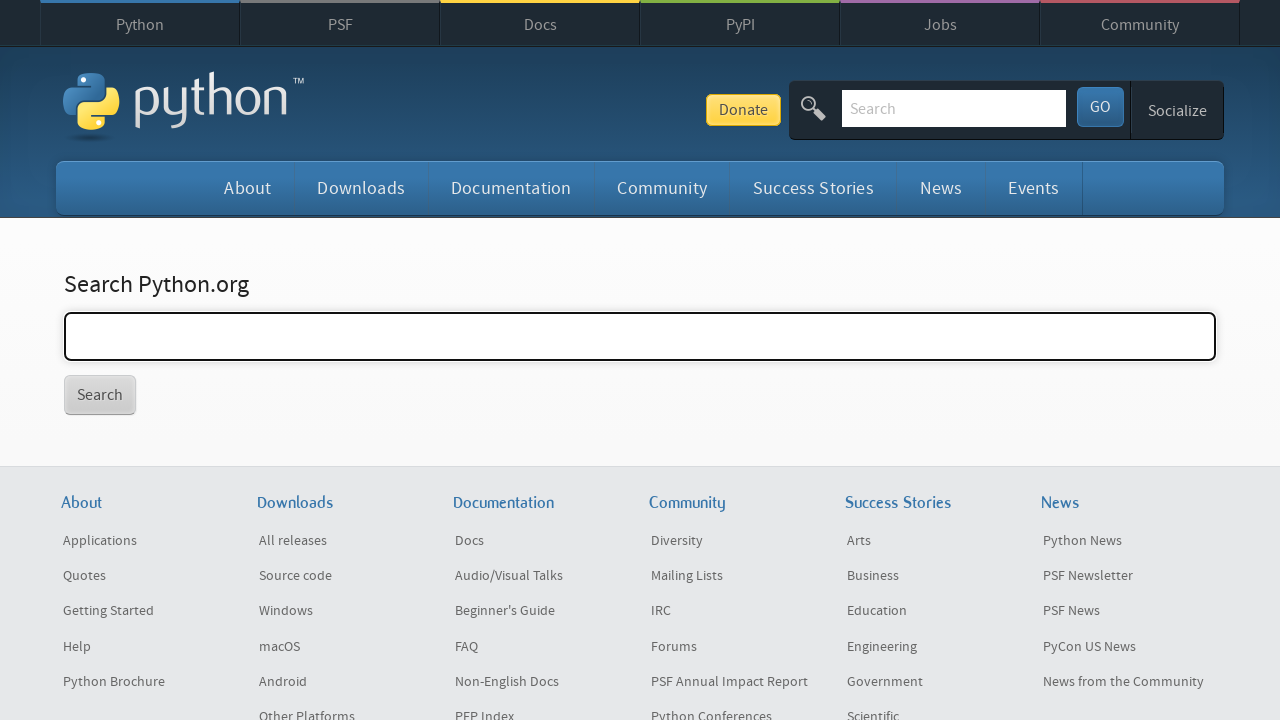

Cleared the search input field to ensure it is empty on xpath=//*[@id="content"]/div/section/form/p/input[1]
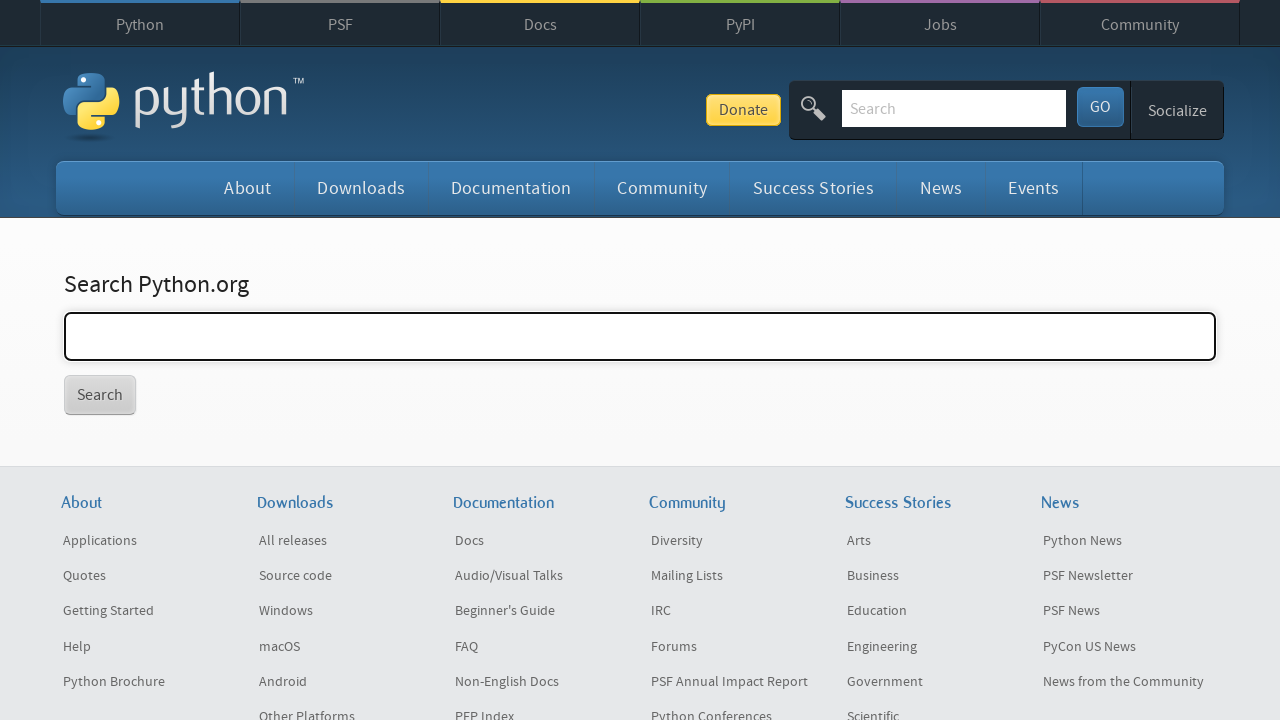

Pressed Enter to submit empty search on xpath=//*[@id="content"]/div/section/form/p/input[1]
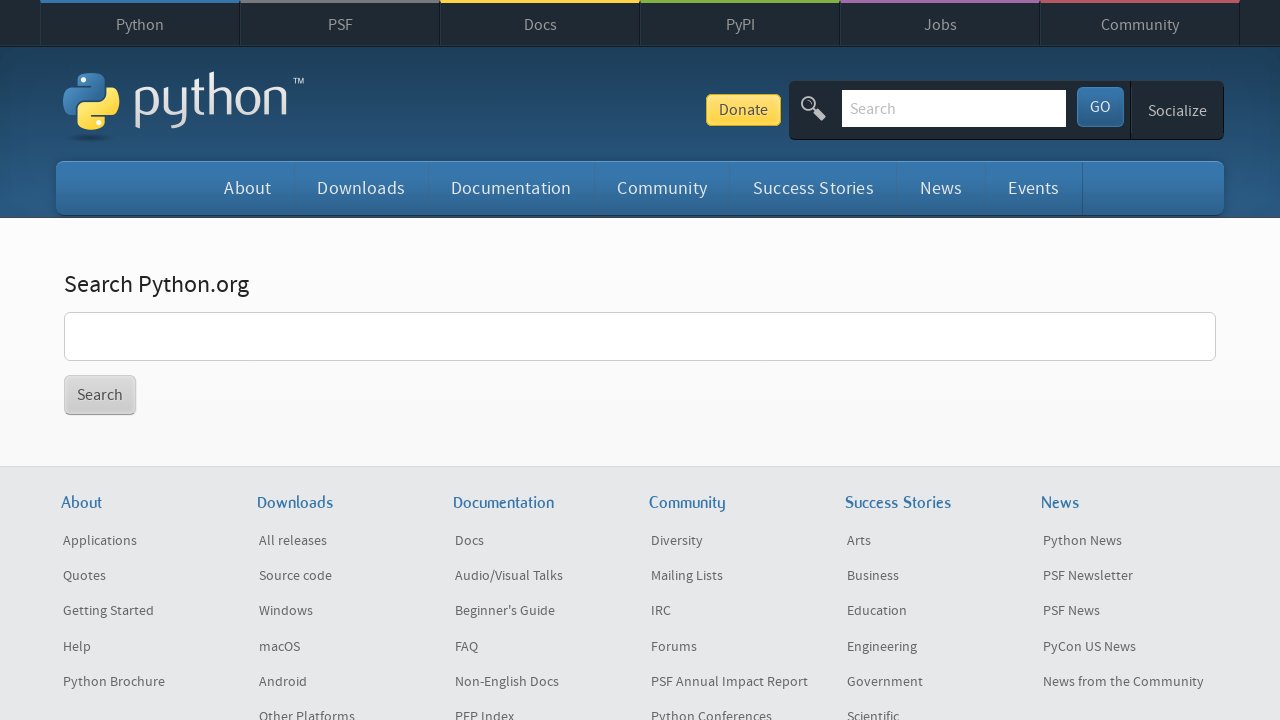

Waited for page to load and network to become idle
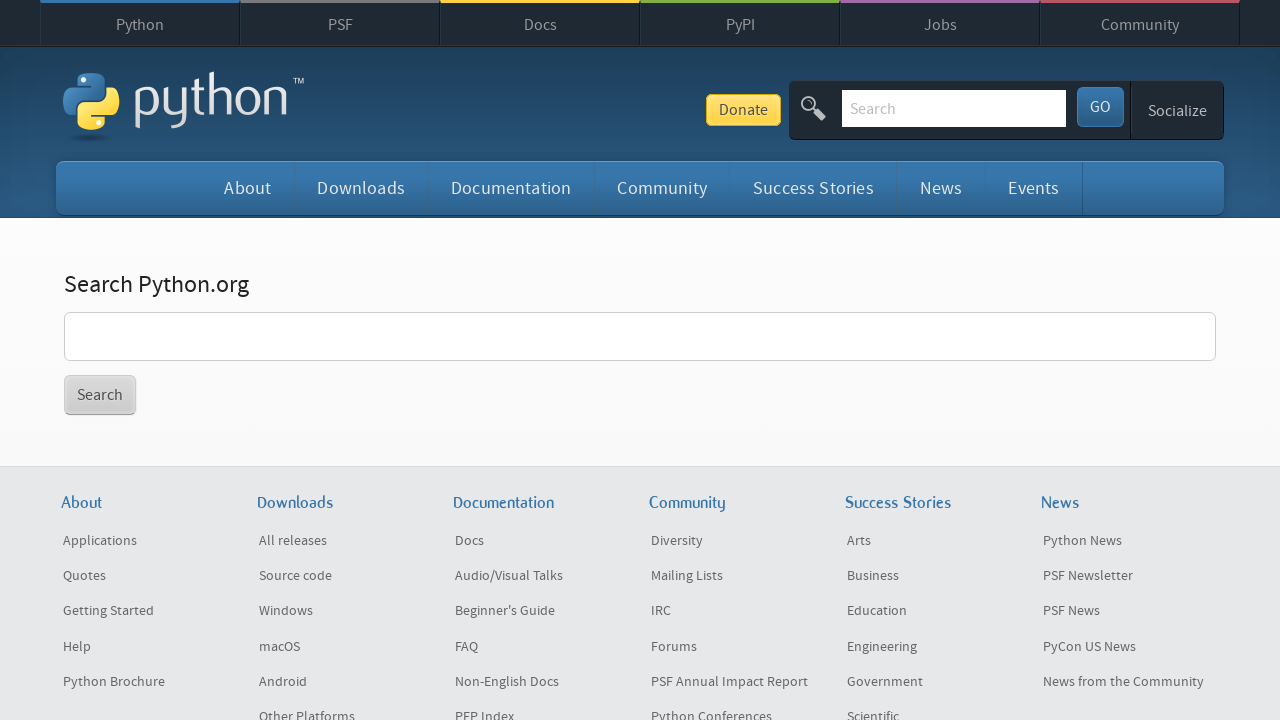

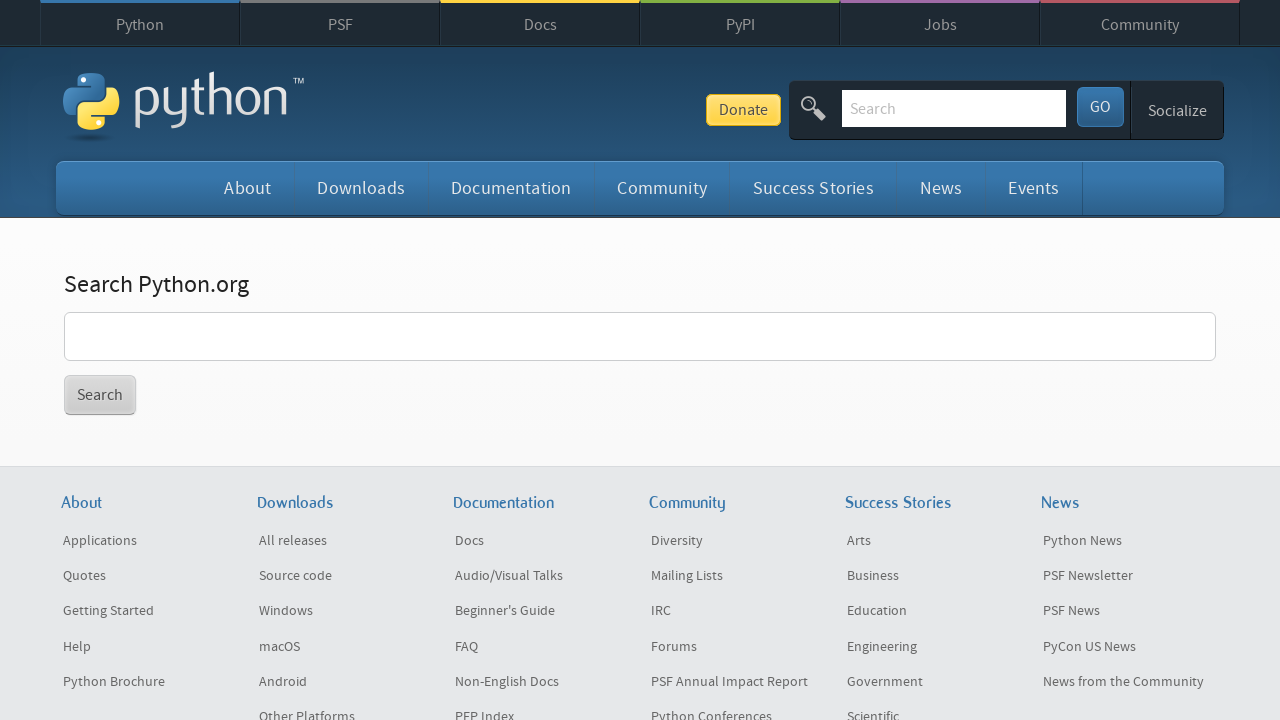